Tests autocomplete functionality by typing a character in the search field, waiting for suggestions to appear, clicking on a random suggestion, and verifying the selected value appears in the input field

Starting URL: http://www.seleniumui.moderntester.pl/autocomplete.php

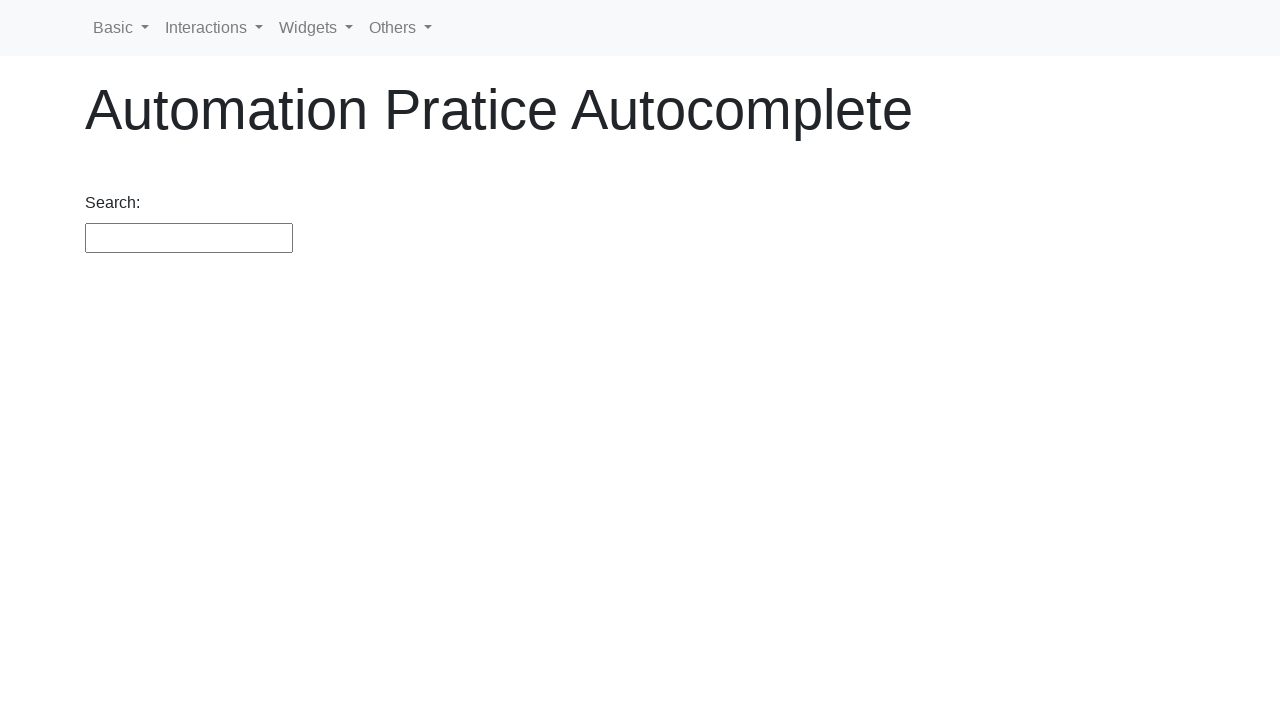

Navigated to autocomplete test page
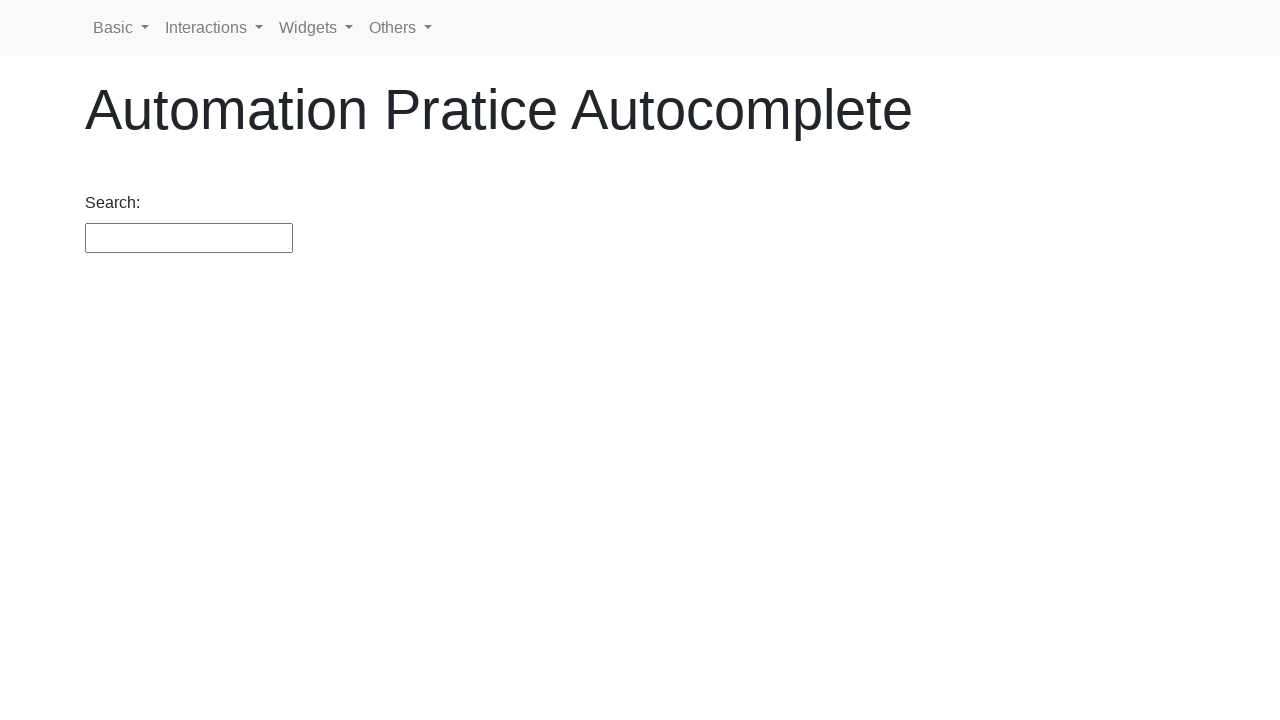

Typed 'a' in the search field to trigger autocomplete on #search
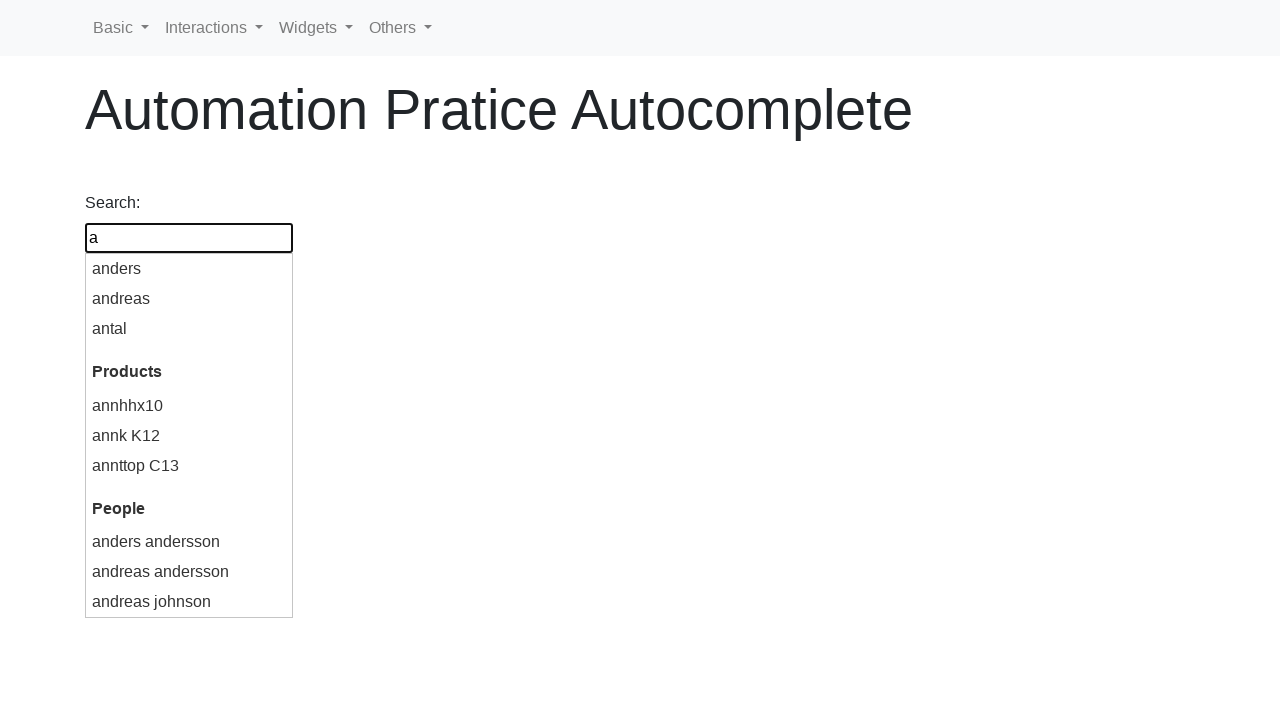

Autocomplete suggestions appeared
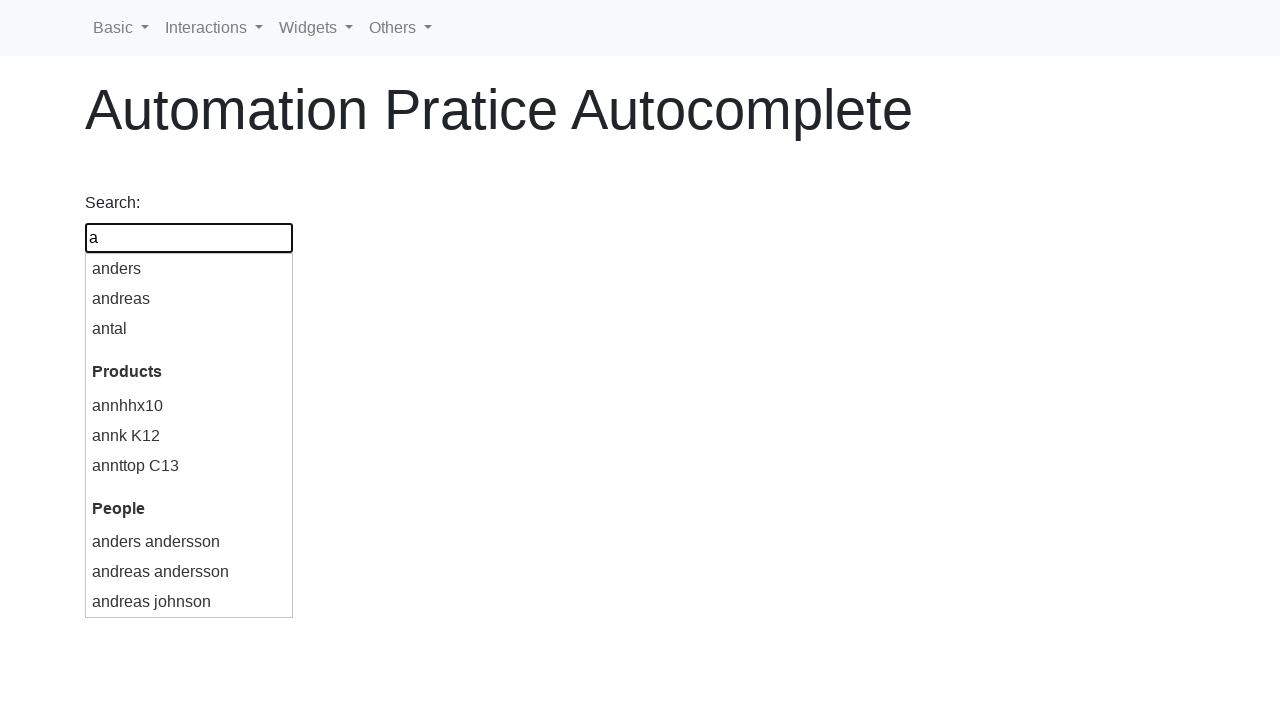

Retrieved 9 autocomplete suggestions
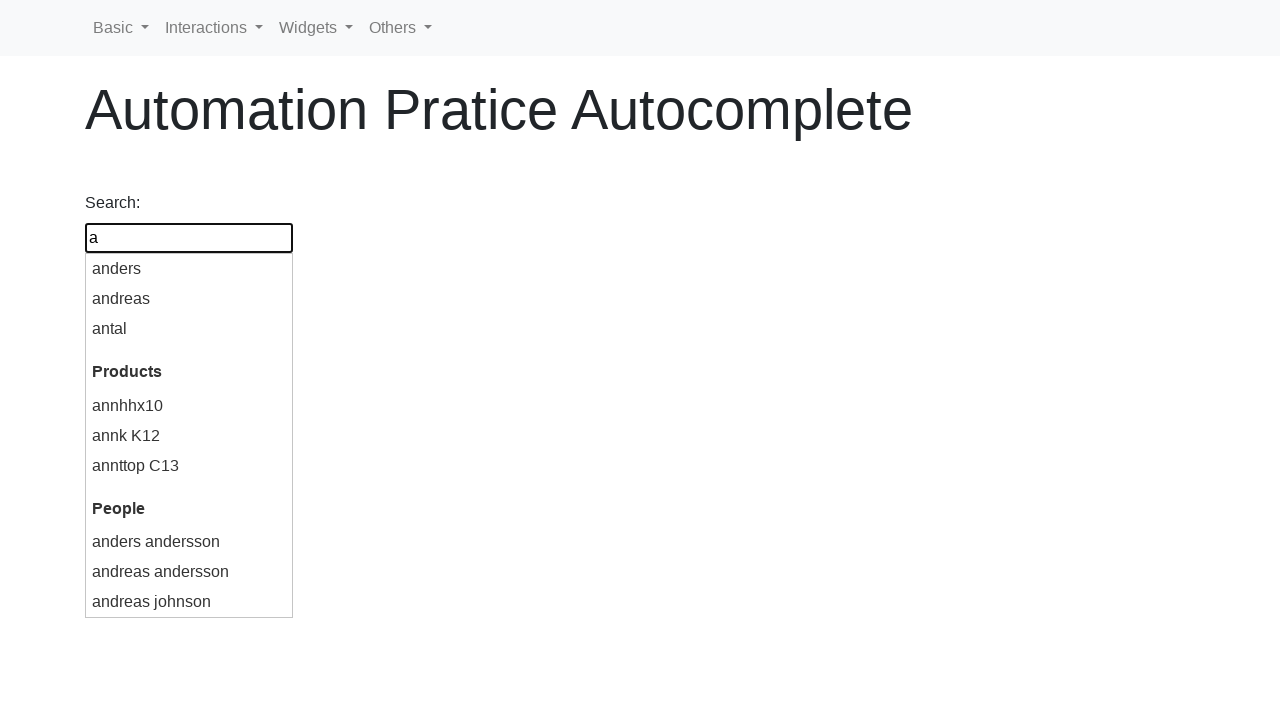

Generated random index 0 for suggestion selection
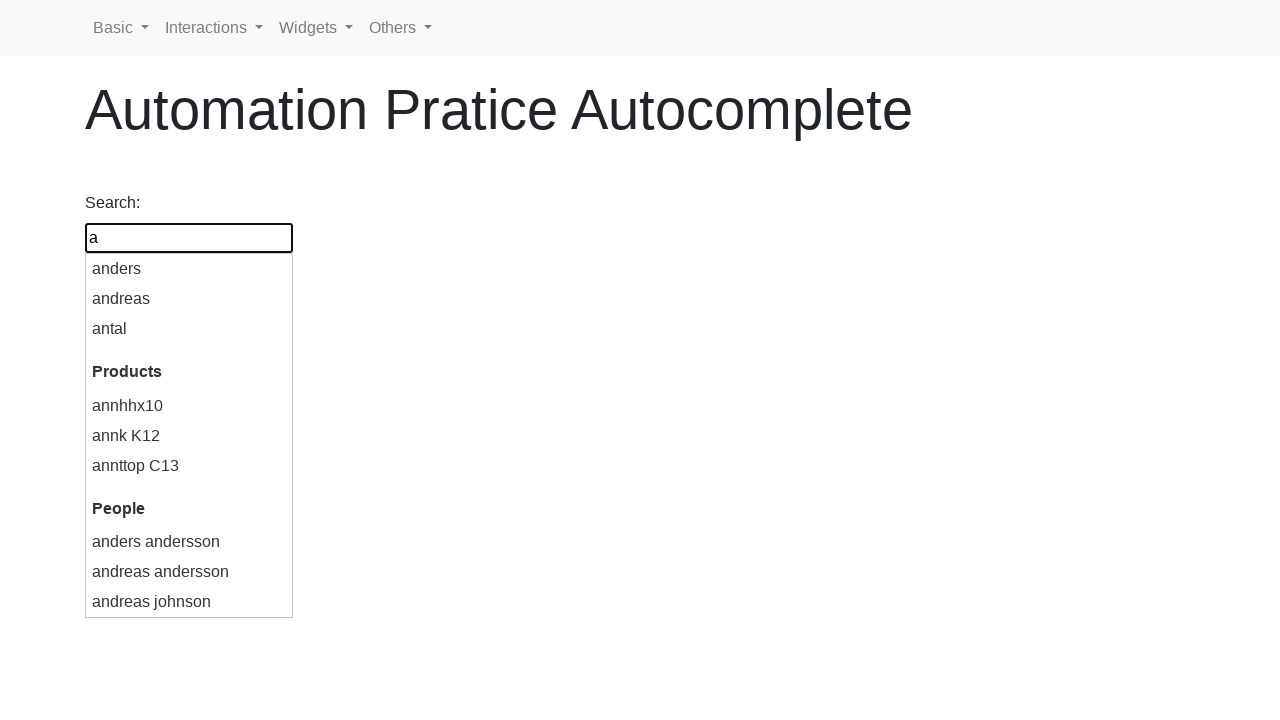

Retrieved selected suggestion text: 'anders'
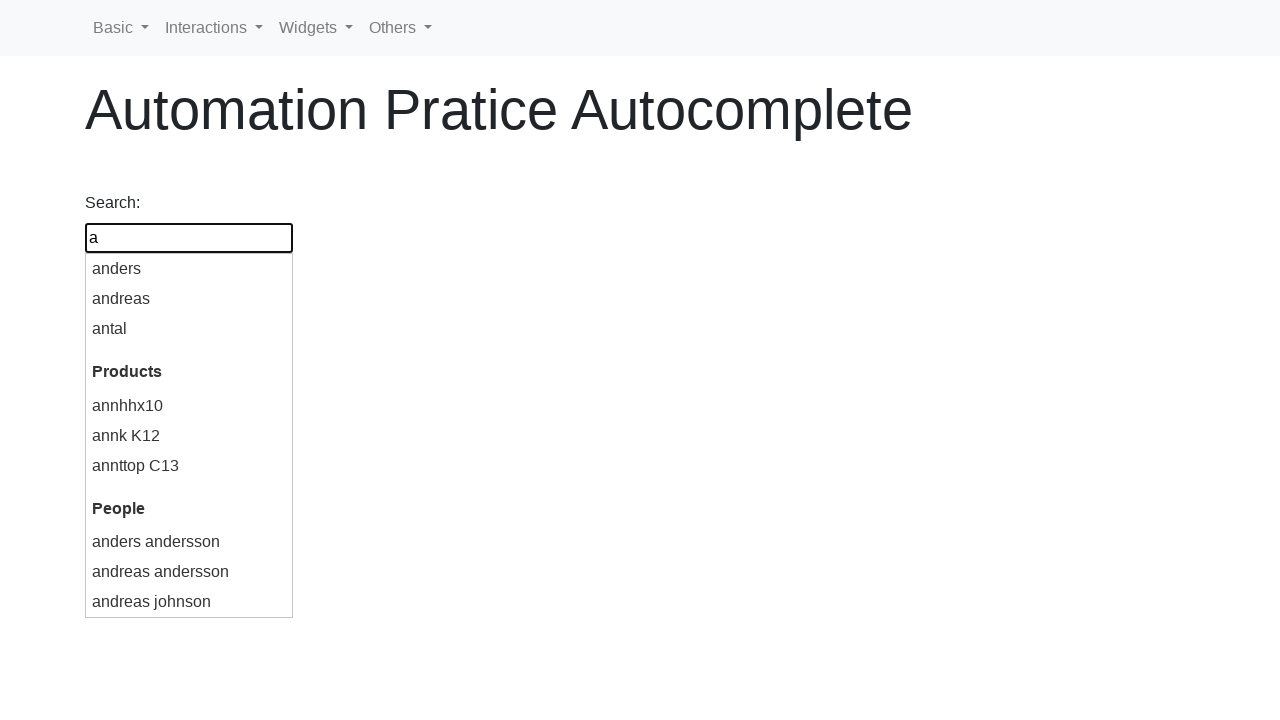

Clicked on random suggestion at index 0 at (189, 269) on div.ui-menu-item-wrapper >> nth=0
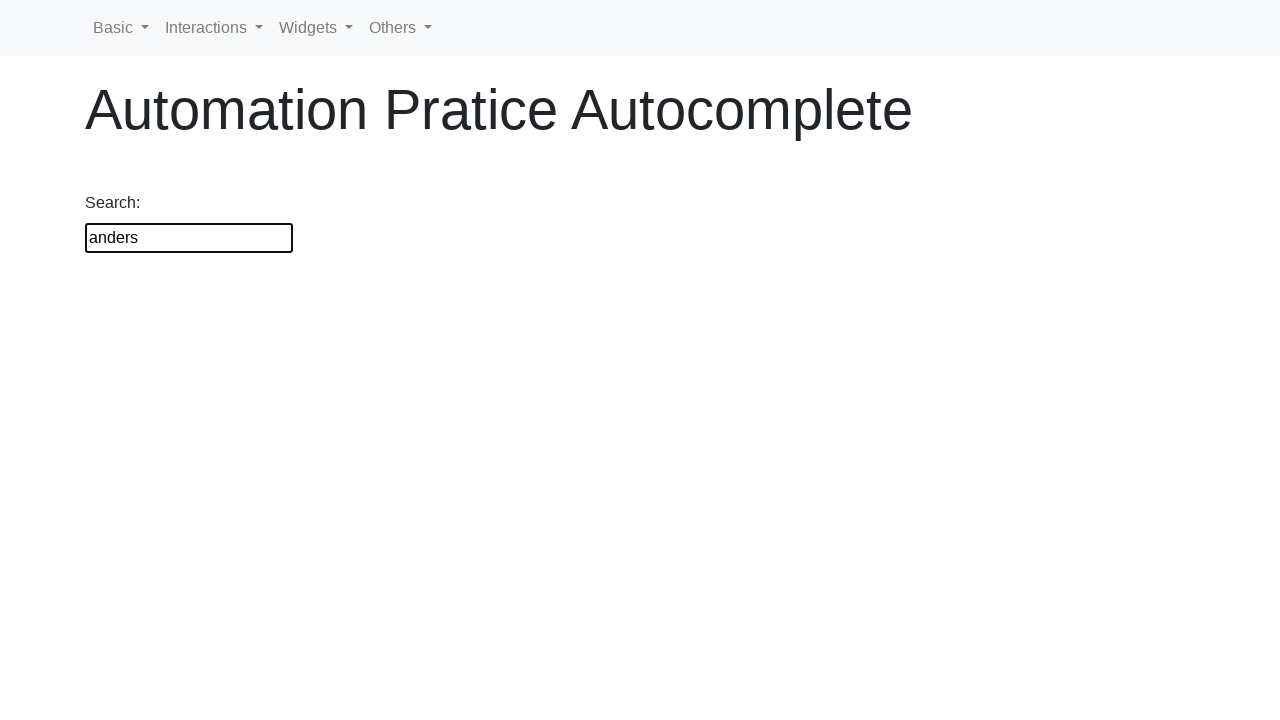

Retrieved search input value: 'anders'
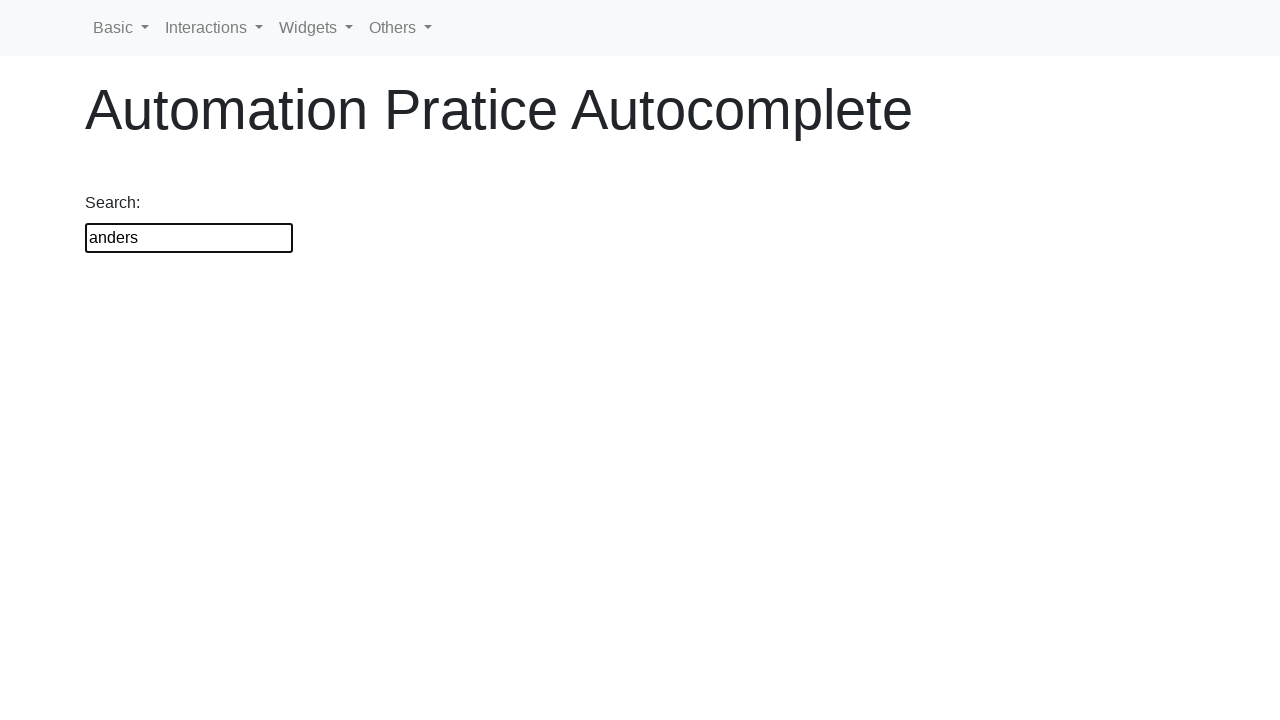

Verified that search input value 'anders' matches selected suggestion 'anders'
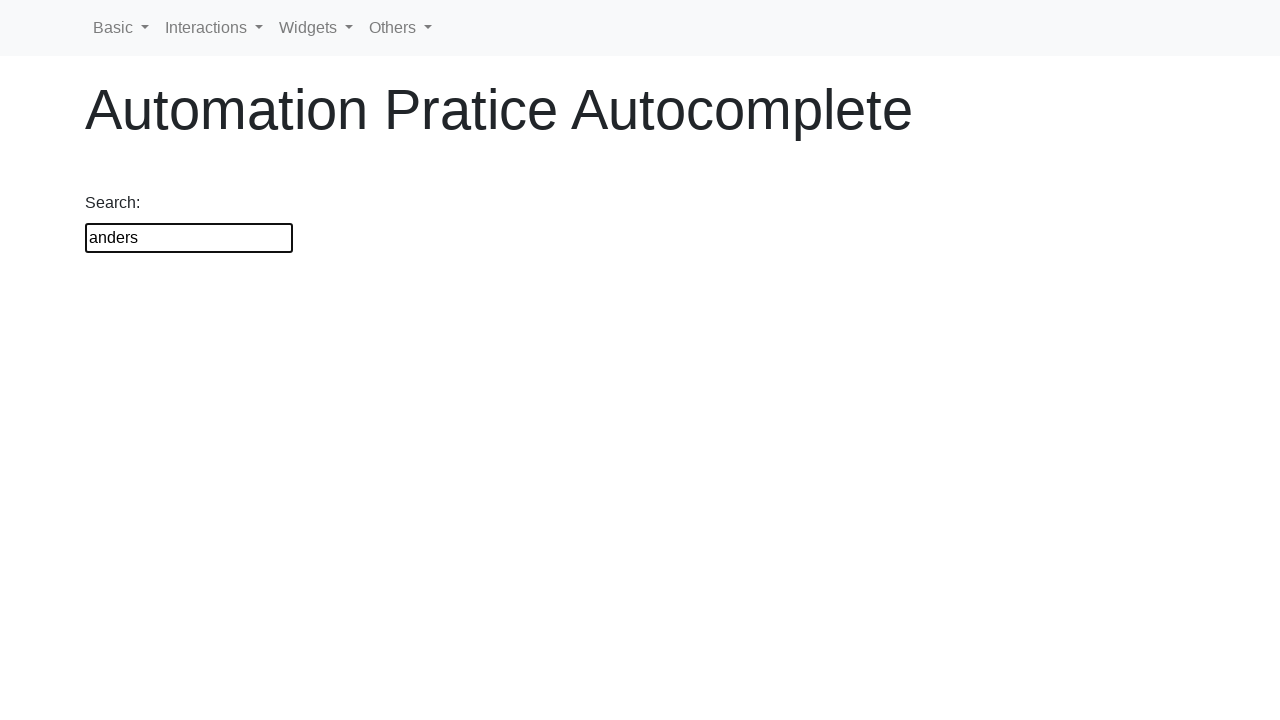

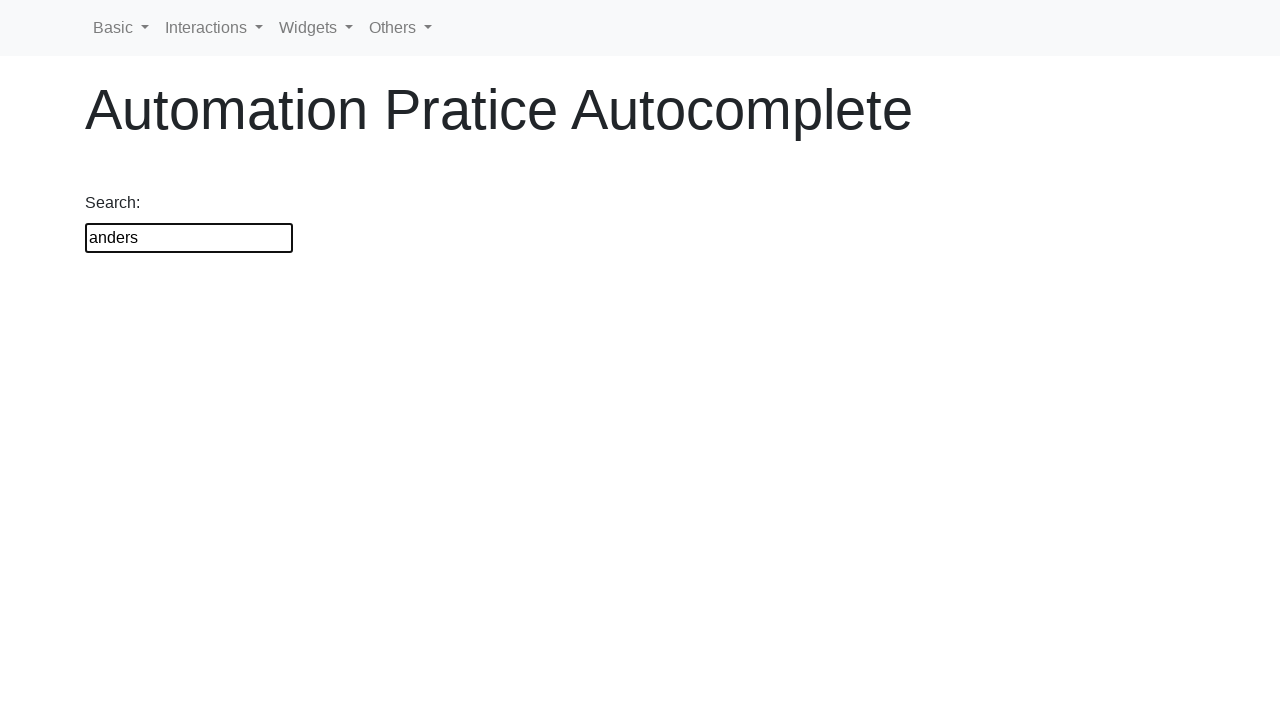